Tests jQuery UI slider functionality by dragging the slider handle horizontally

Starting URL: https://jqueryui.com/slider

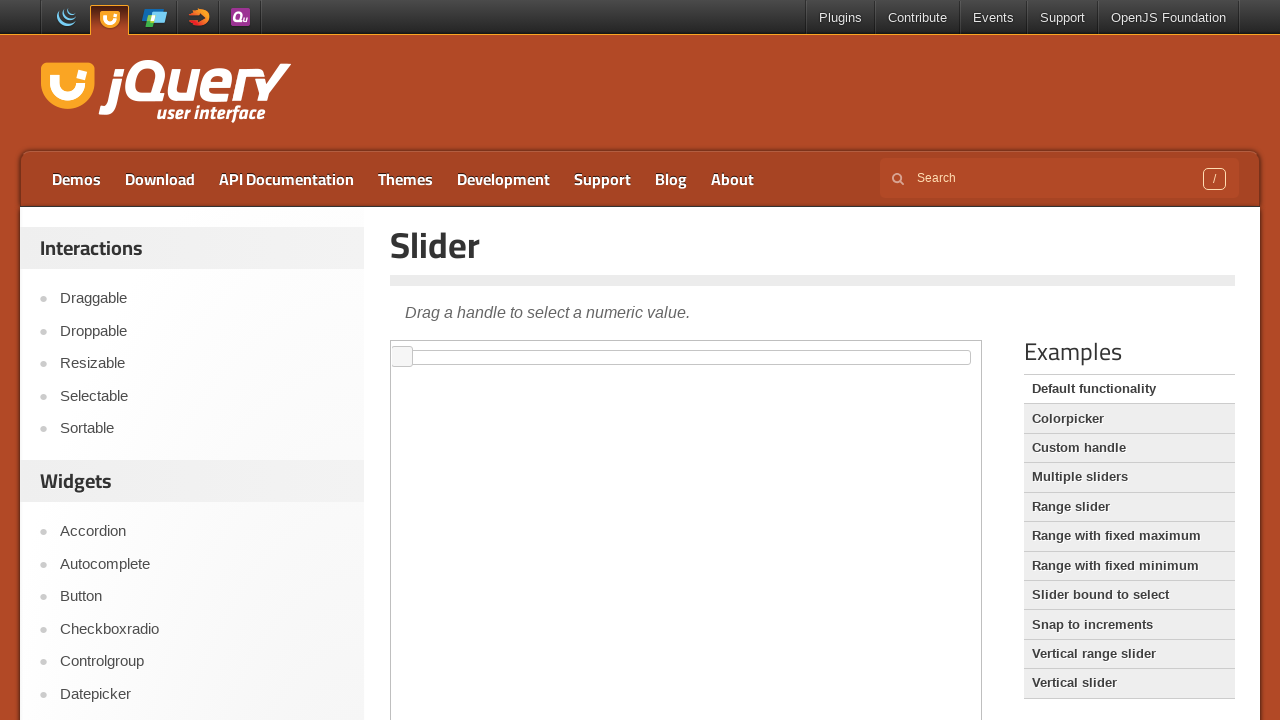

Navigated to jQuery UI slider demo page
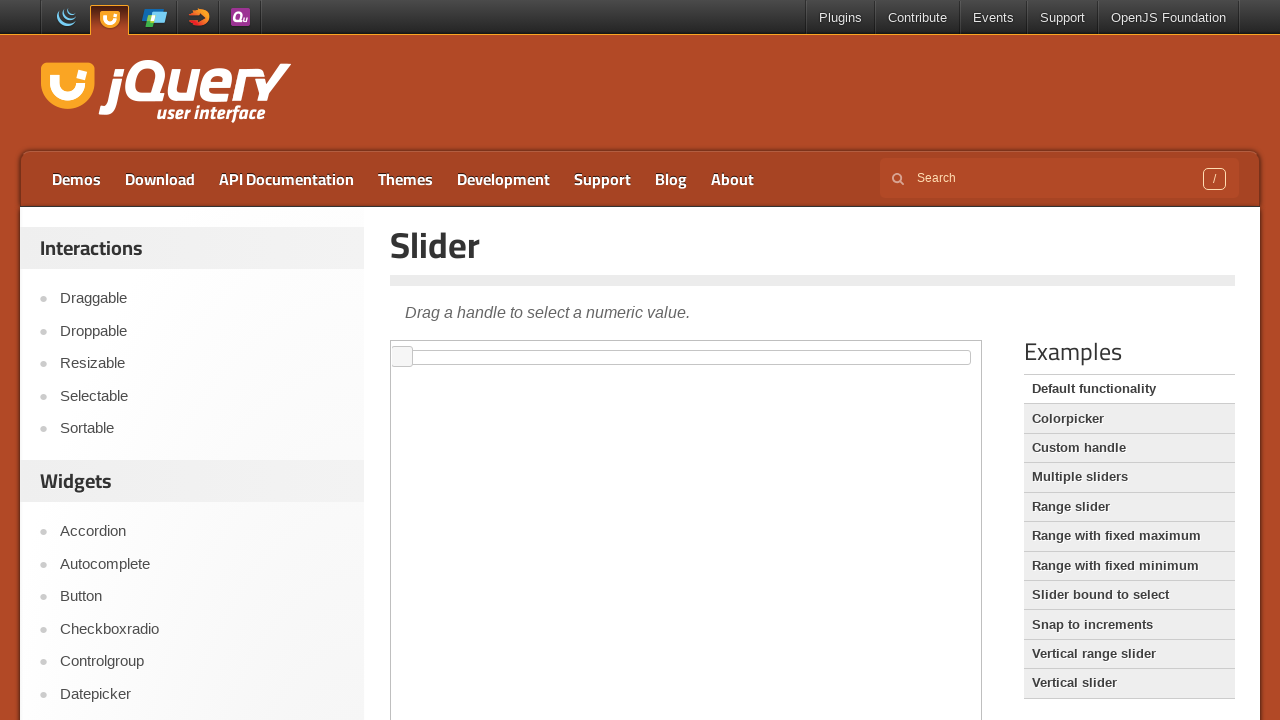

Located iframe containing slider
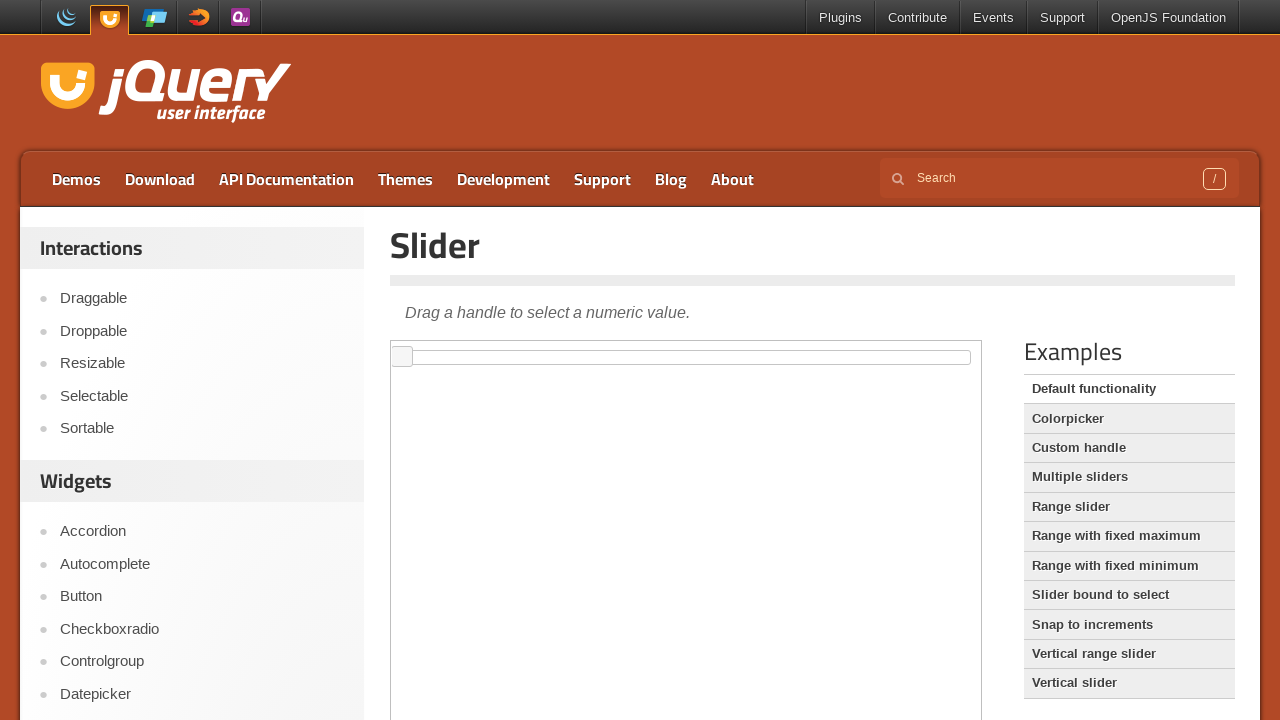

Located slider handle element
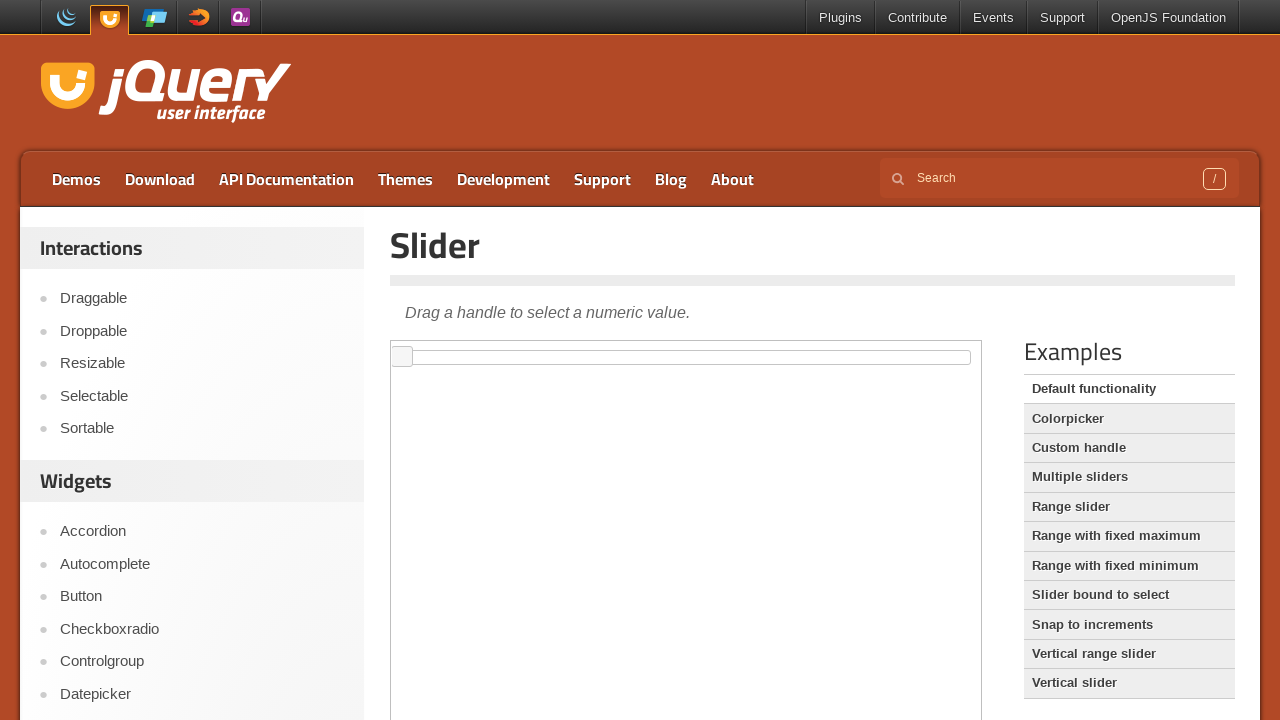

Dragged slider handle 50 pixels to the right at (443, 347)
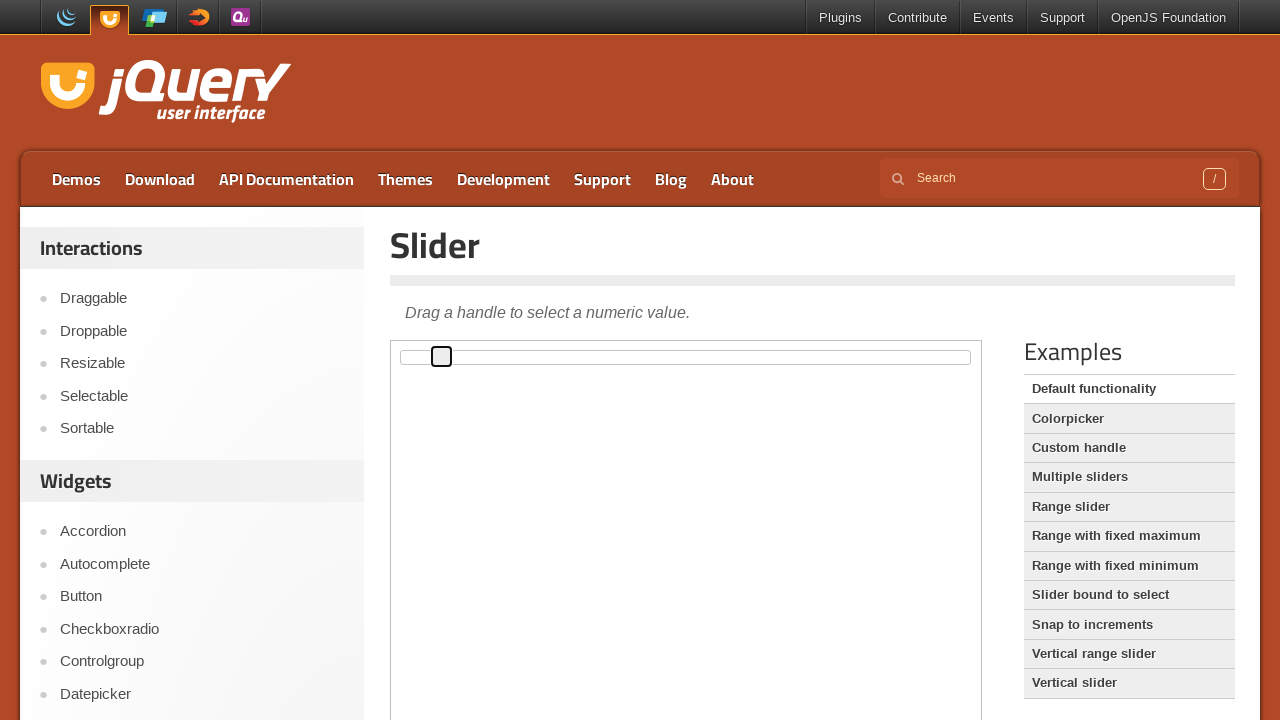

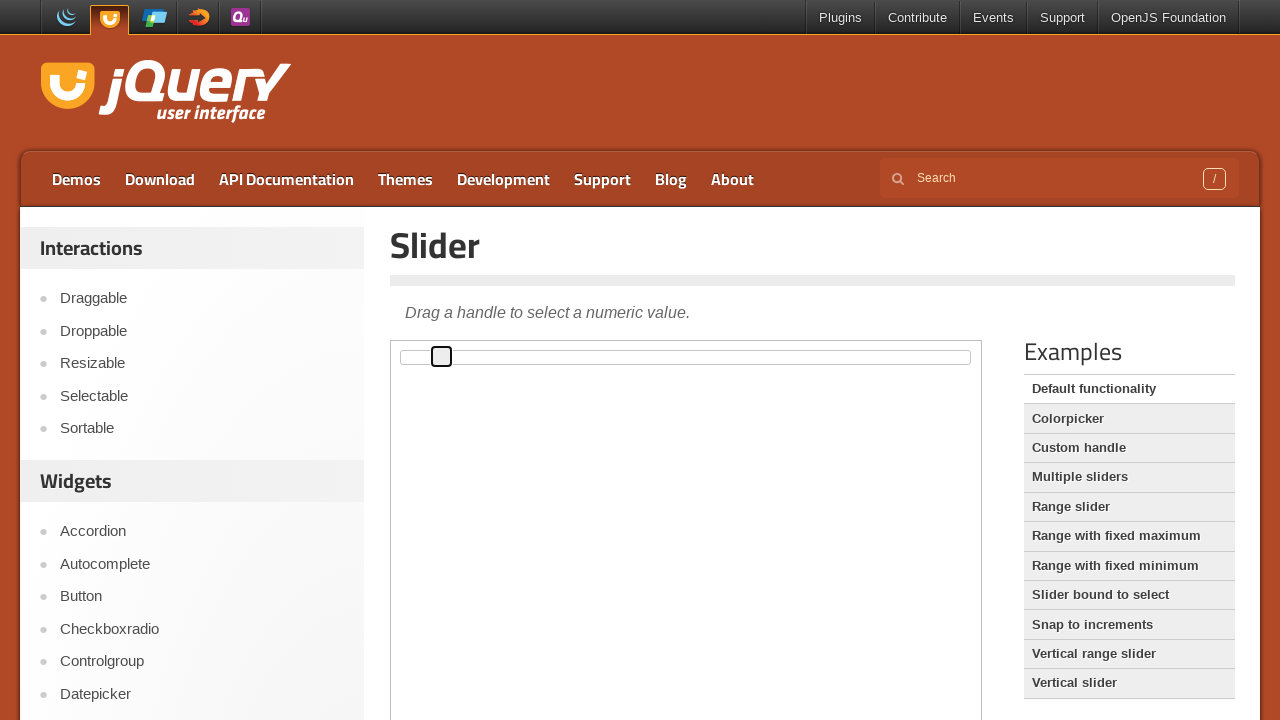